Tests clicking a button with dynamic class attributes on the UI Testing Playground and handling the resulting JavaScript alert

Starting URL: http://uitestingplayground.com/classattr

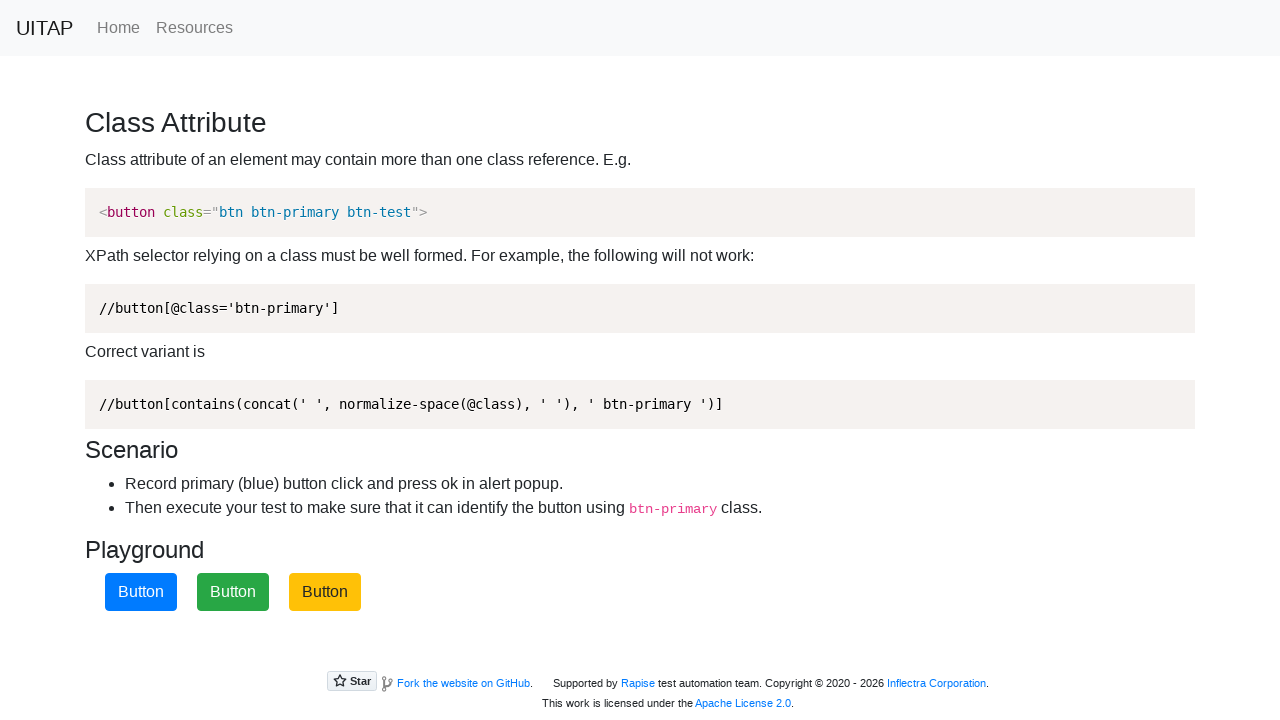

Clicked the primary button with dynamic class attributes at (141, 592) on .btn-primary
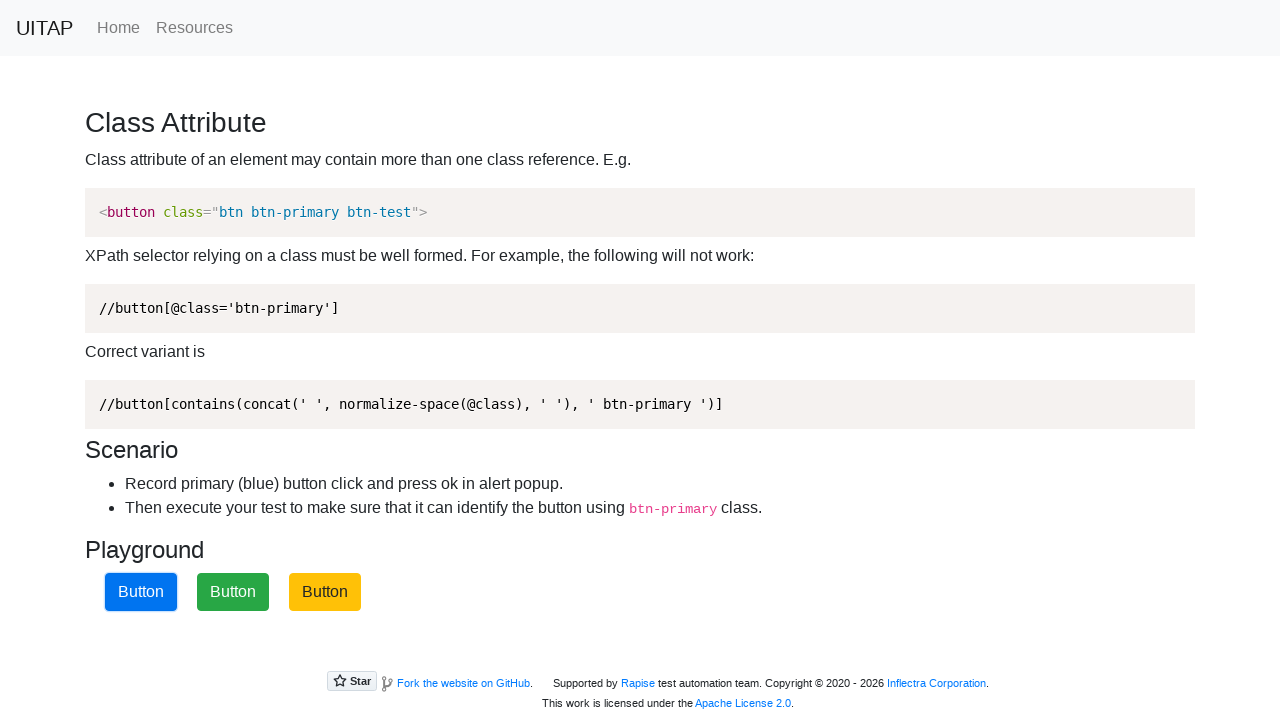

Set up dialog handler to accept JavaScript alerts
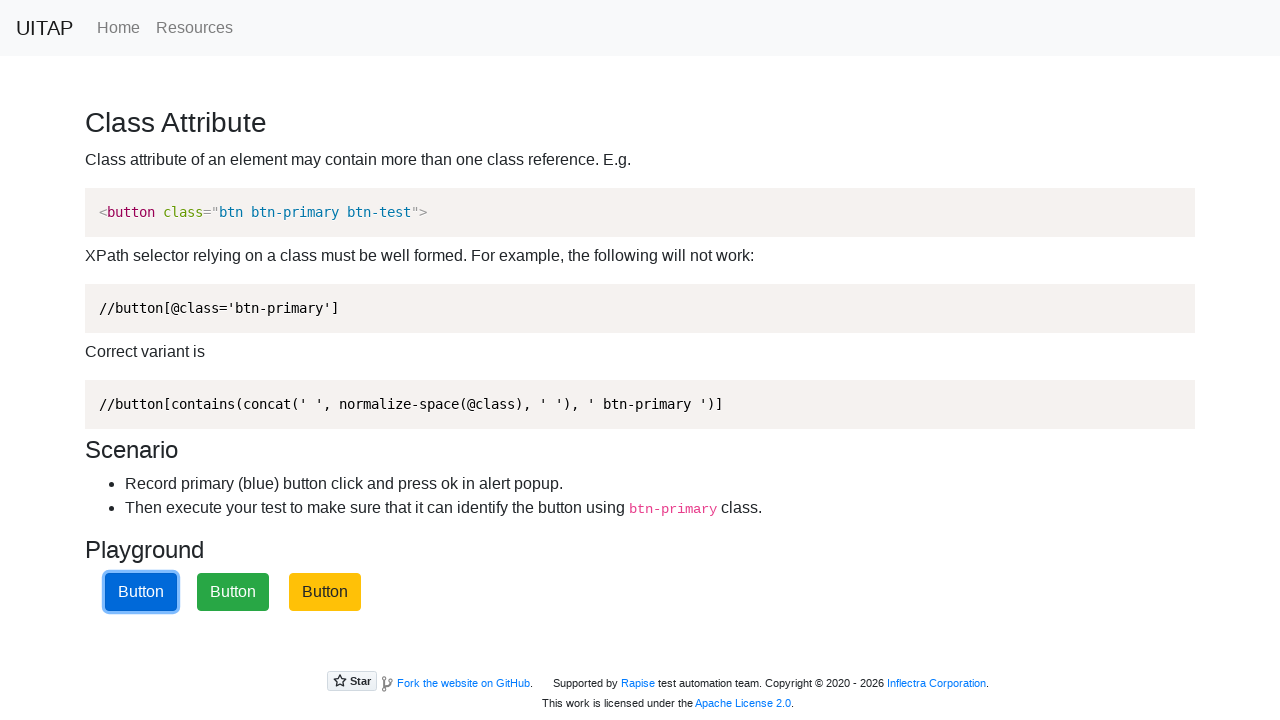

Waited for alert to be handled
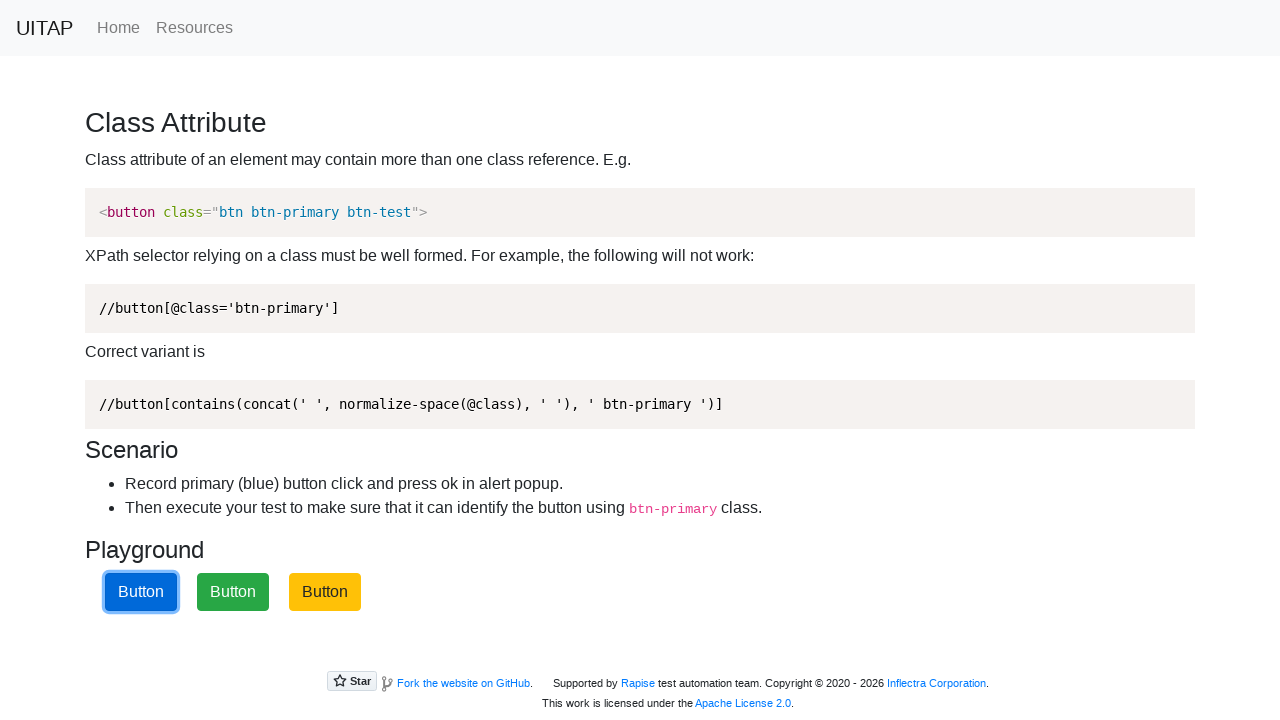

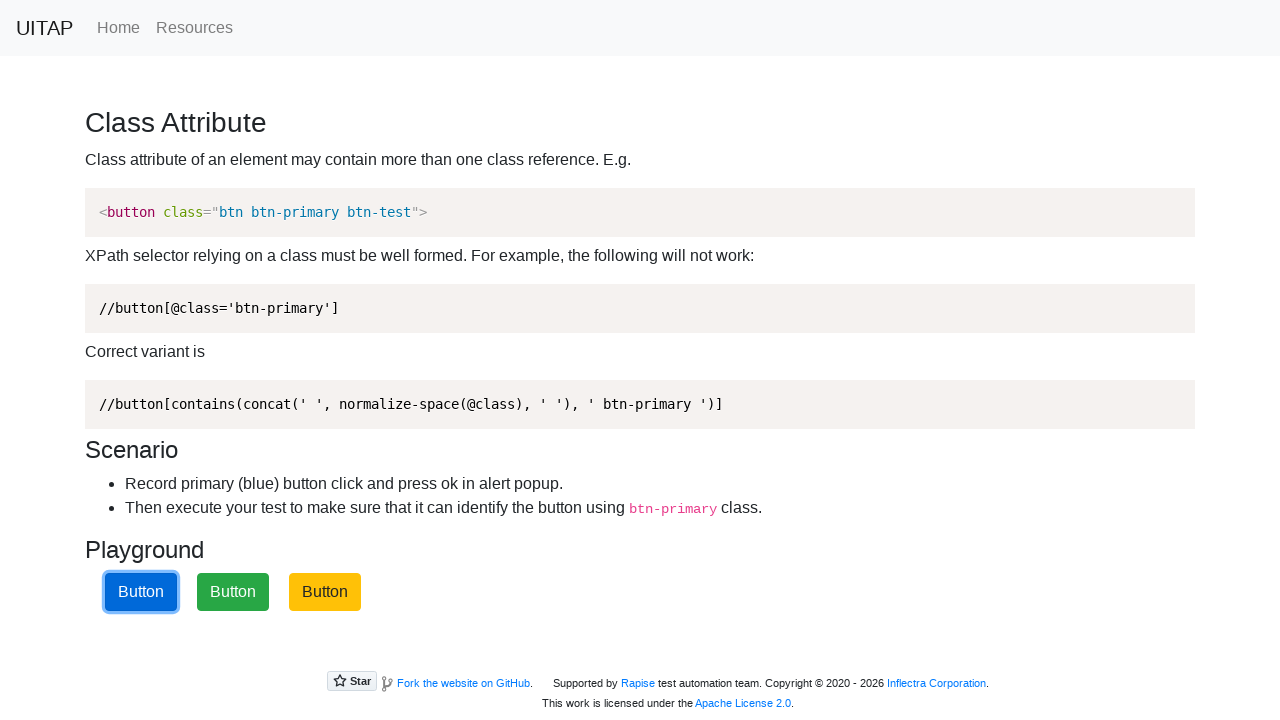